Navigates to an Angular practice form page and fills in the name field with text

Starting URL: https://rahulshettyacademy.com/angularpractice/

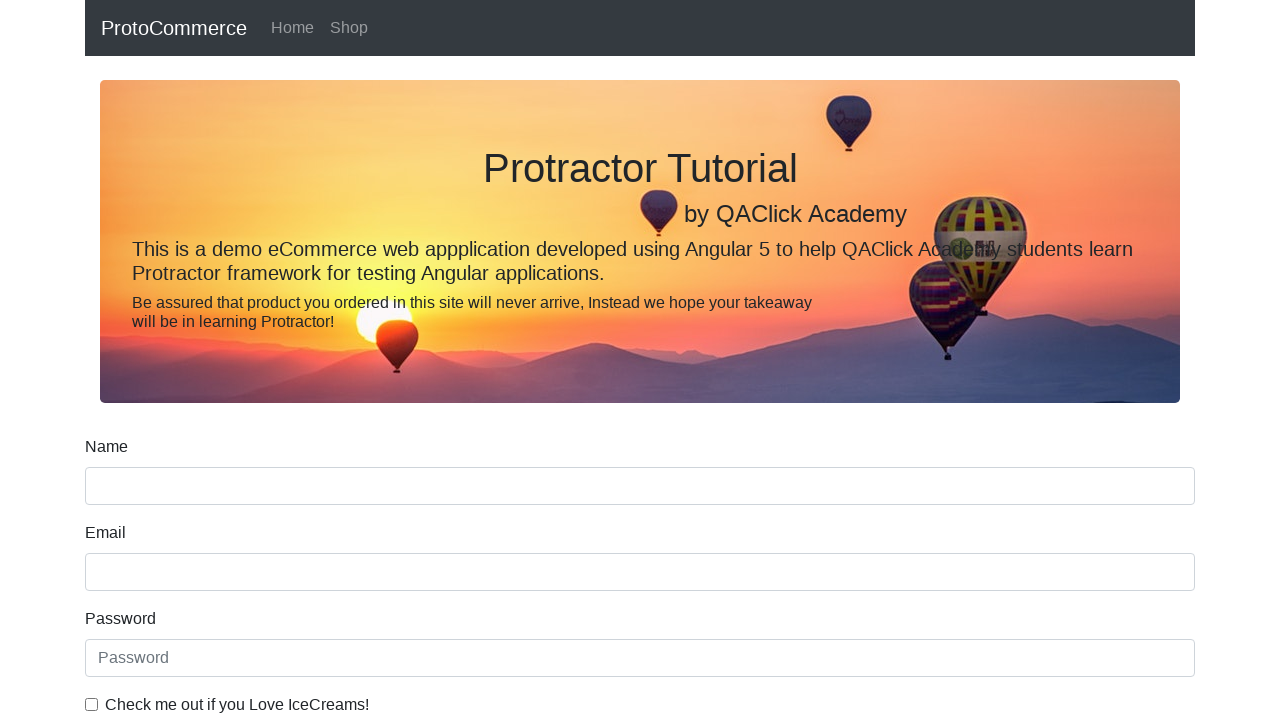

Filled name field with 'hello kaushik' on (//input[@name='name'])[1]
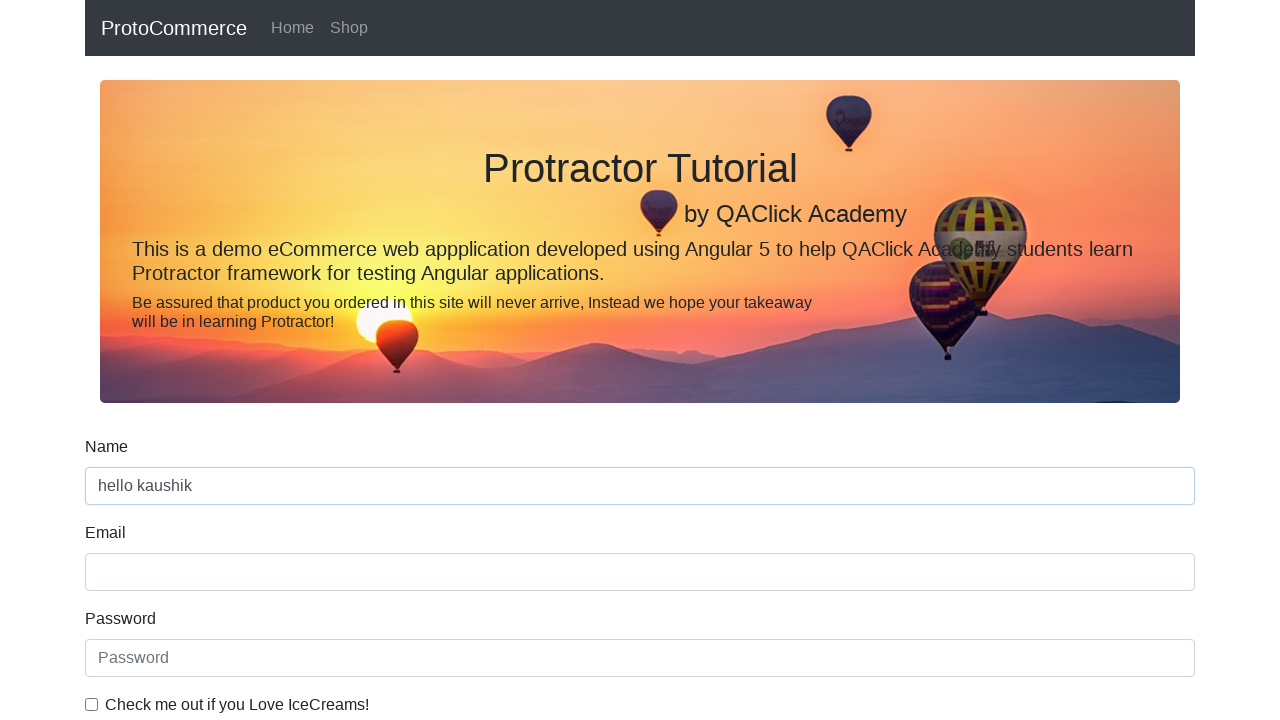

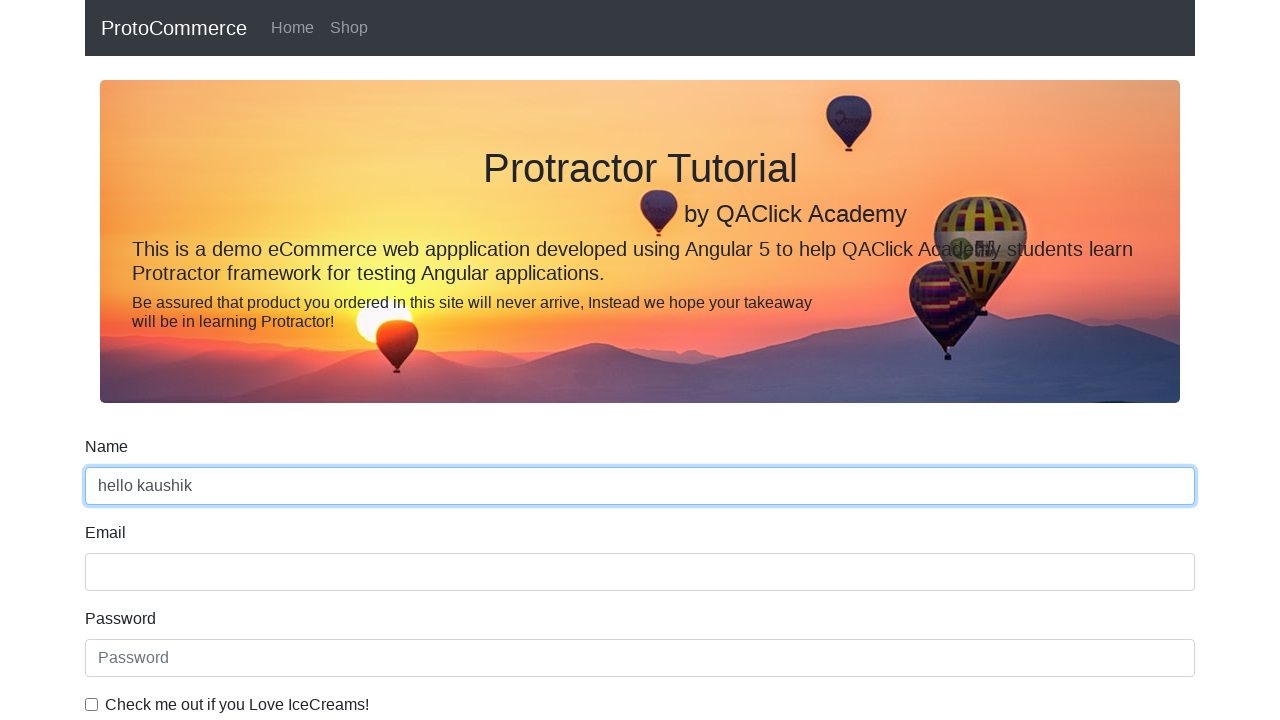